Navigates to the Books to Scrape website, verifies that book categories are displayed in the sidebar, and then navigates to a category page to verify book listings are displayed with title, price, rating, and availability information.

Starting URL: https://books.toscrape.com/index.html

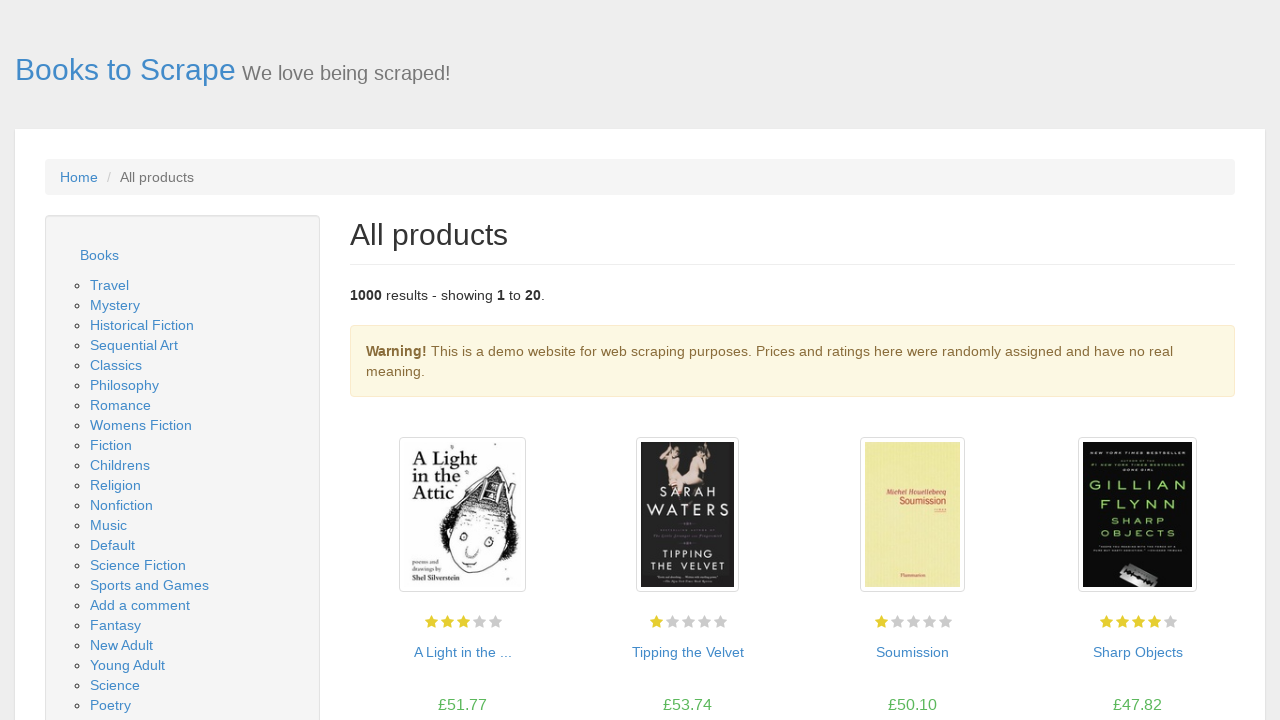

Waited for category links to load in sidebar
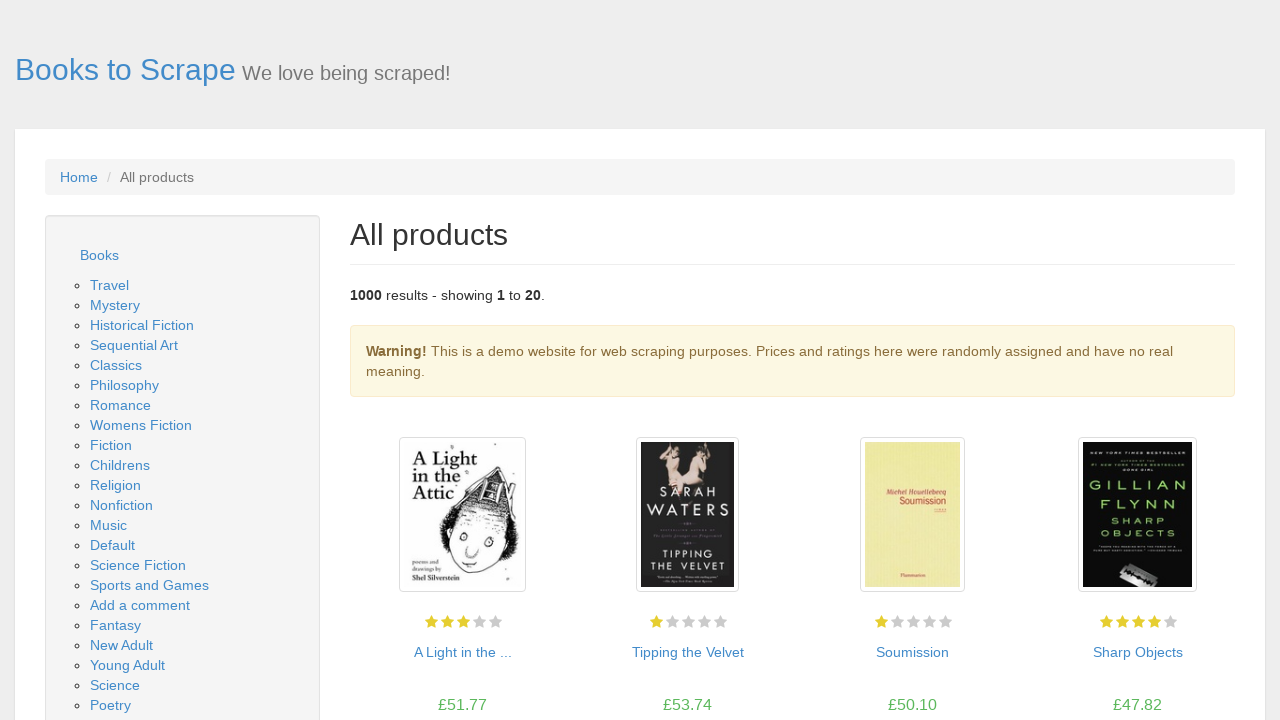

Located all category links in sidebar
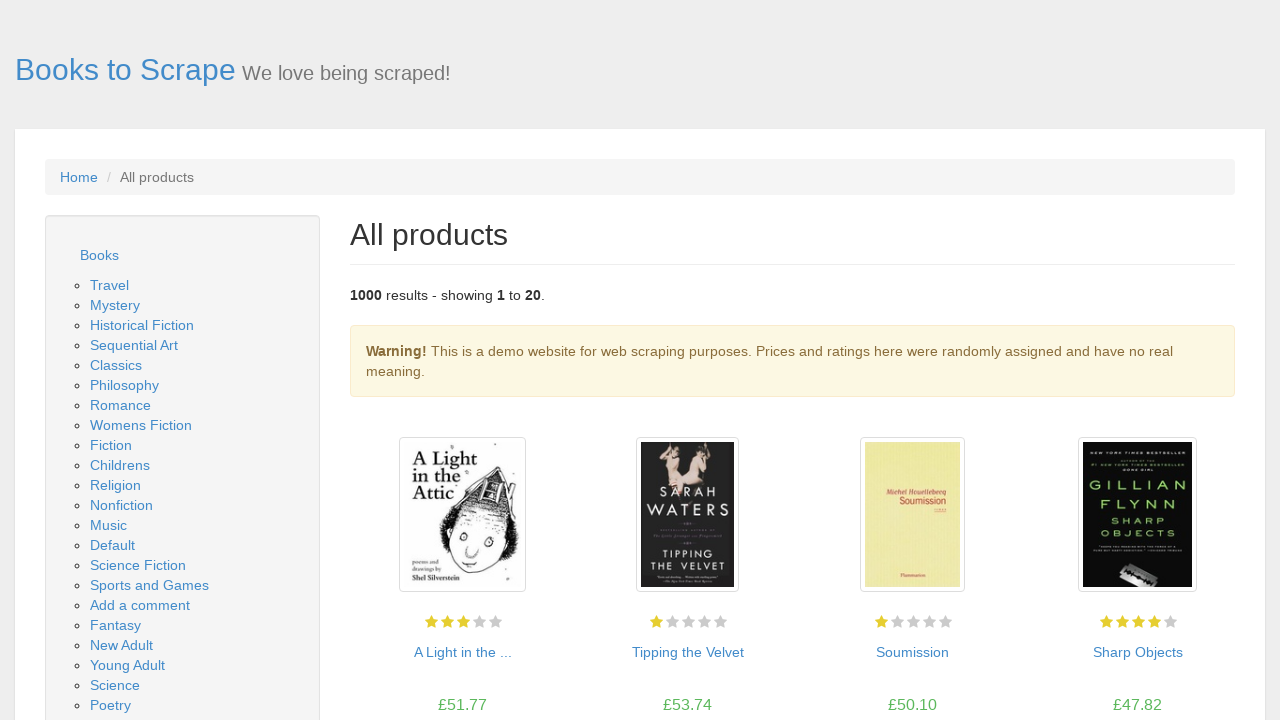

Verified that book categories are displayed in sidebar
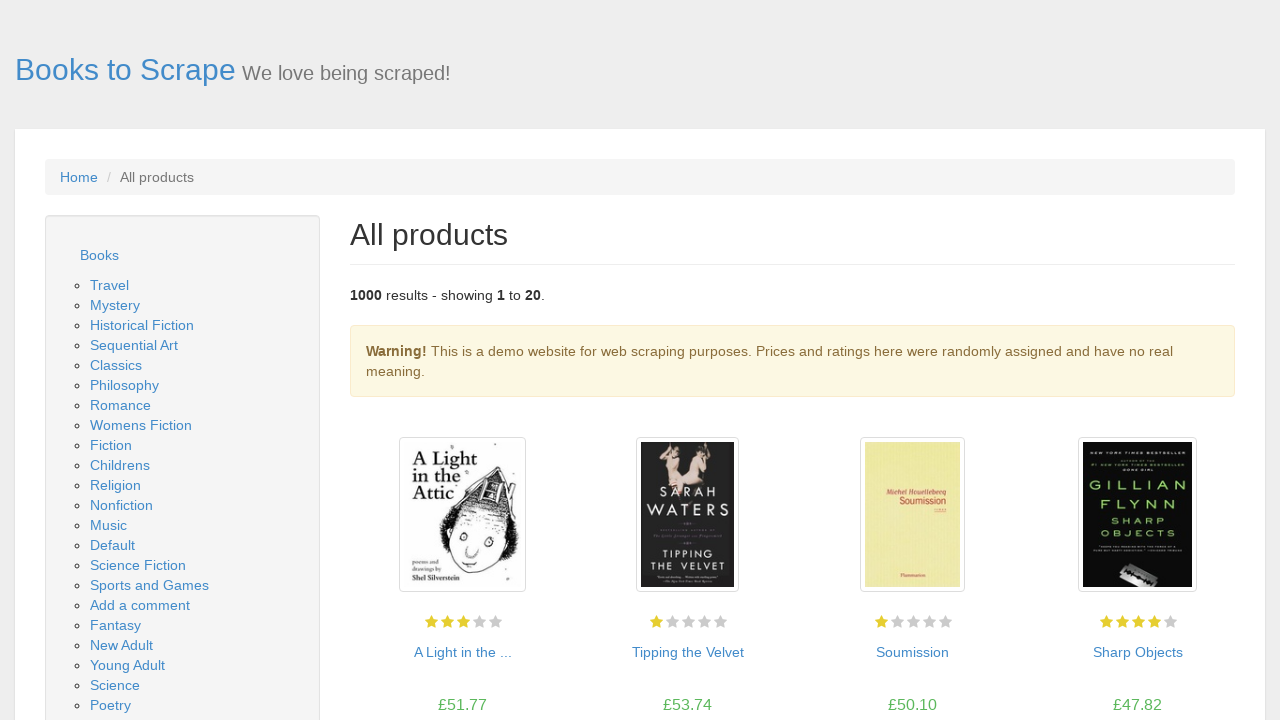

Clicked on first category (Travel) at (110, 285) on xpath=//aside//ul/li/ul/li[1]/a
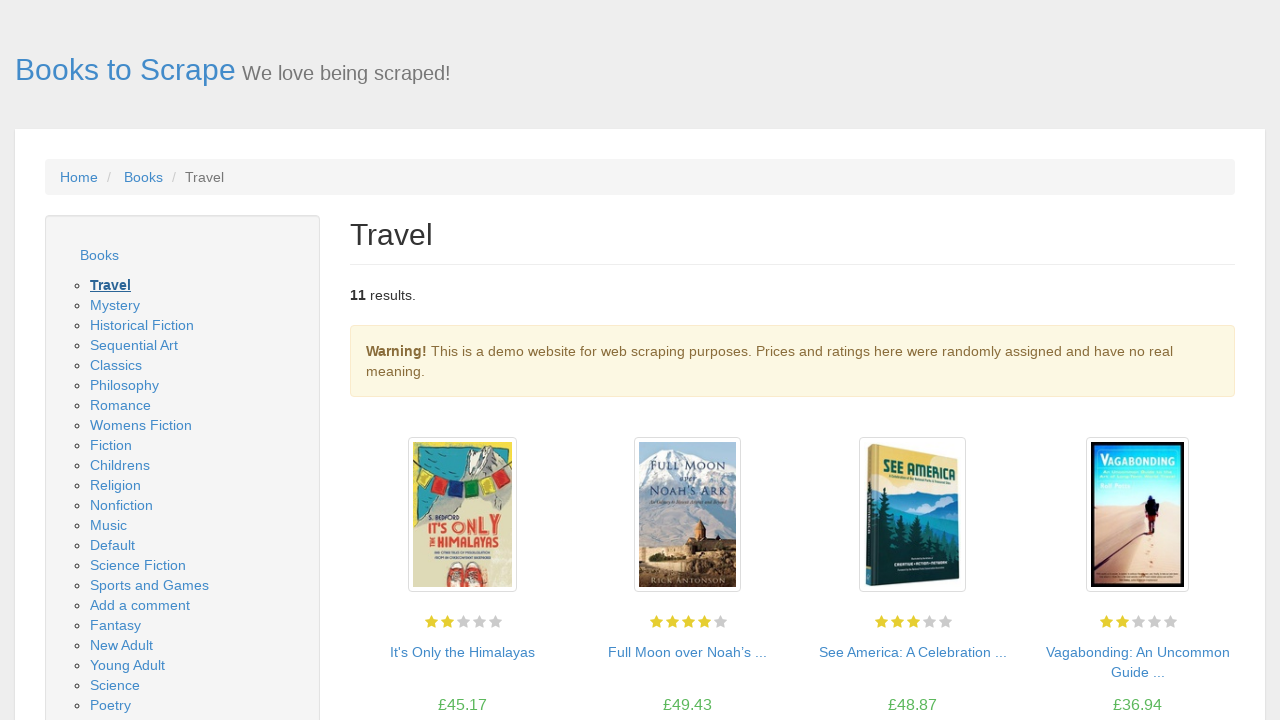

Waited for book listings to load on category page
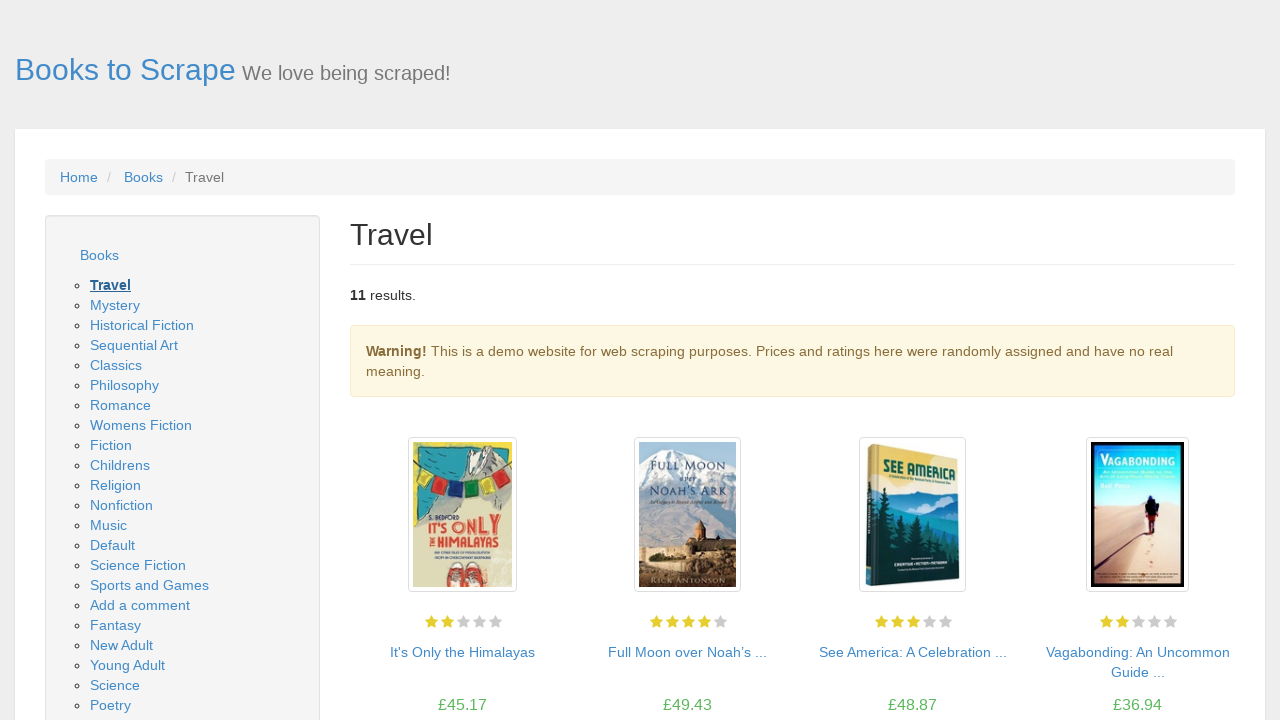

Located all book title elements on category page
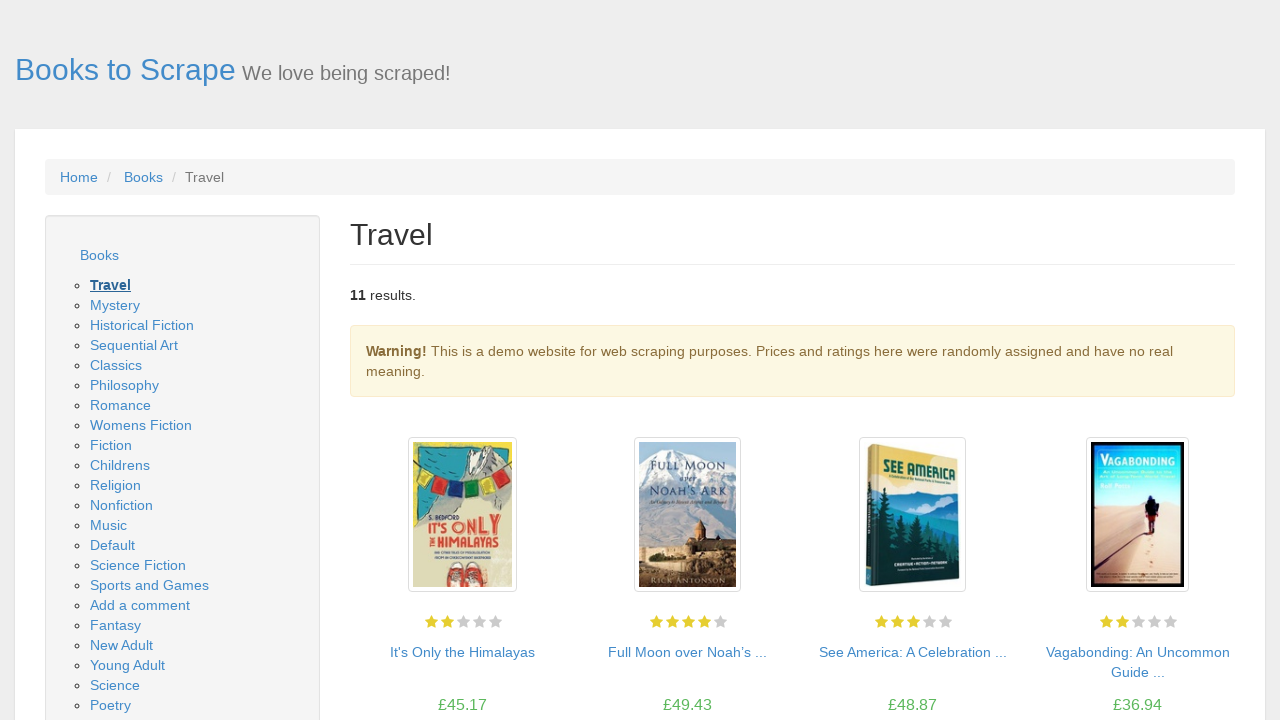

Verified that book titles are displayed
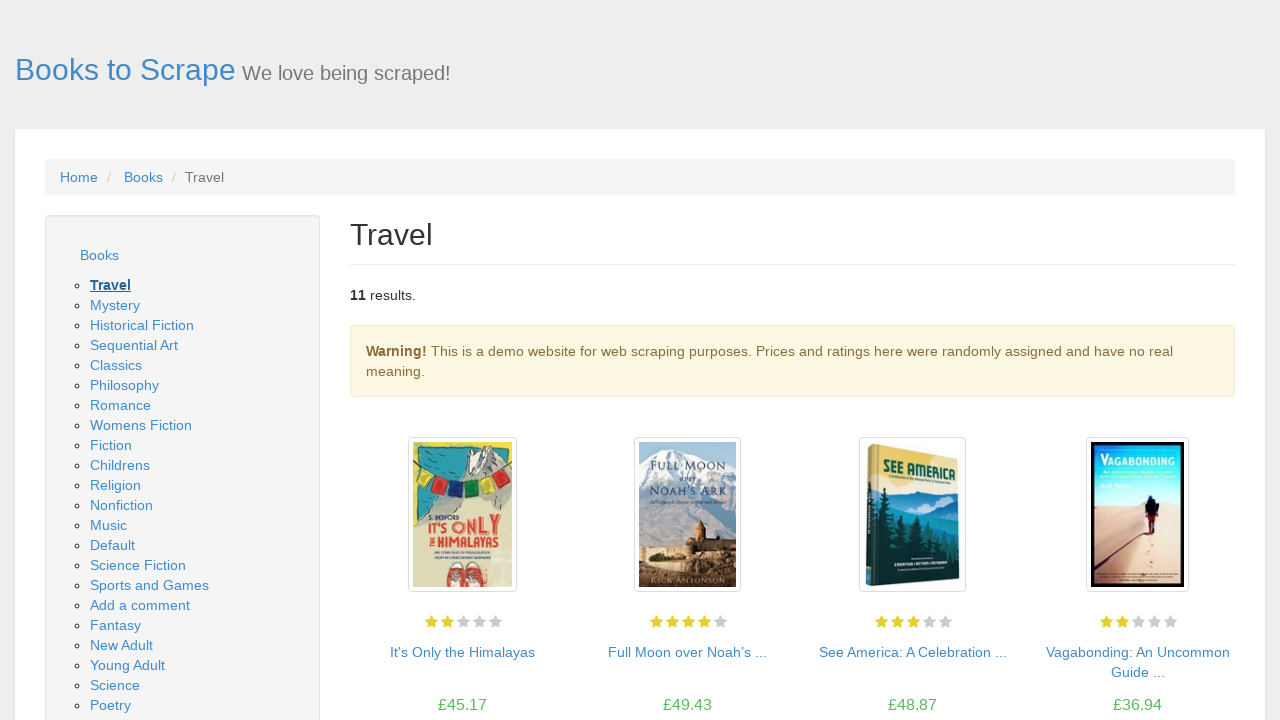

Located all book price elements
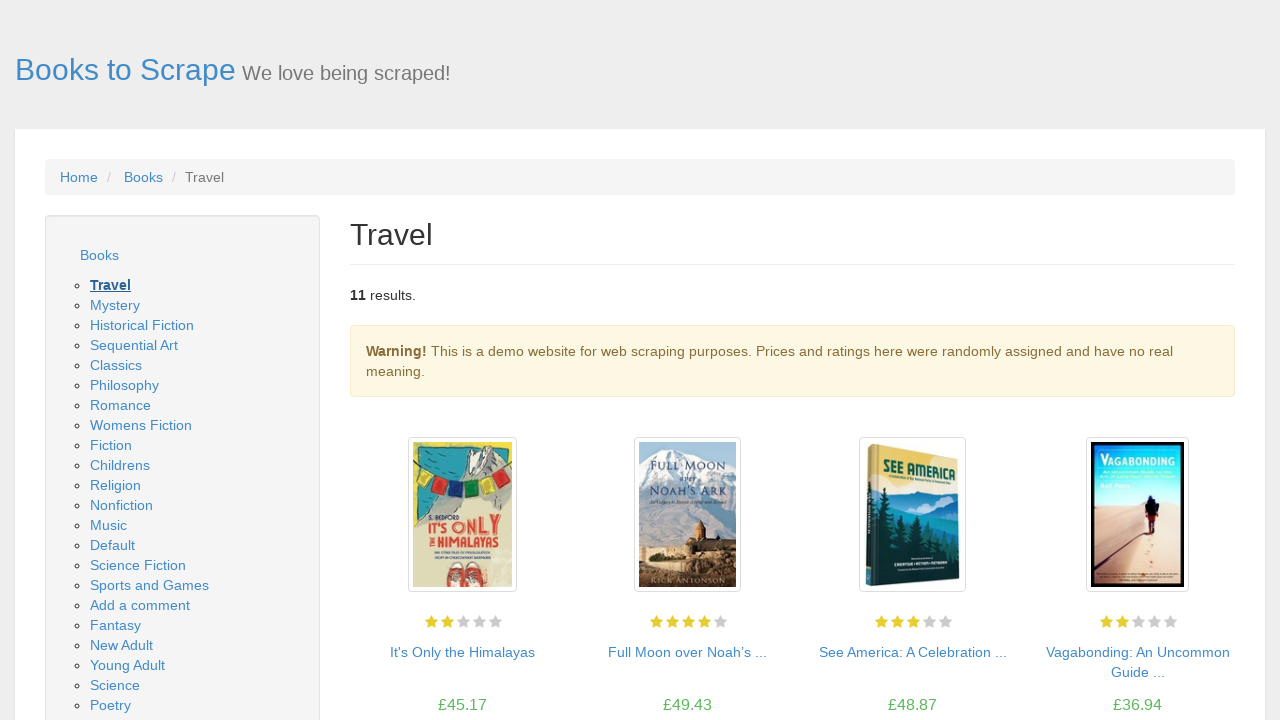

Verified that book prices are displayed
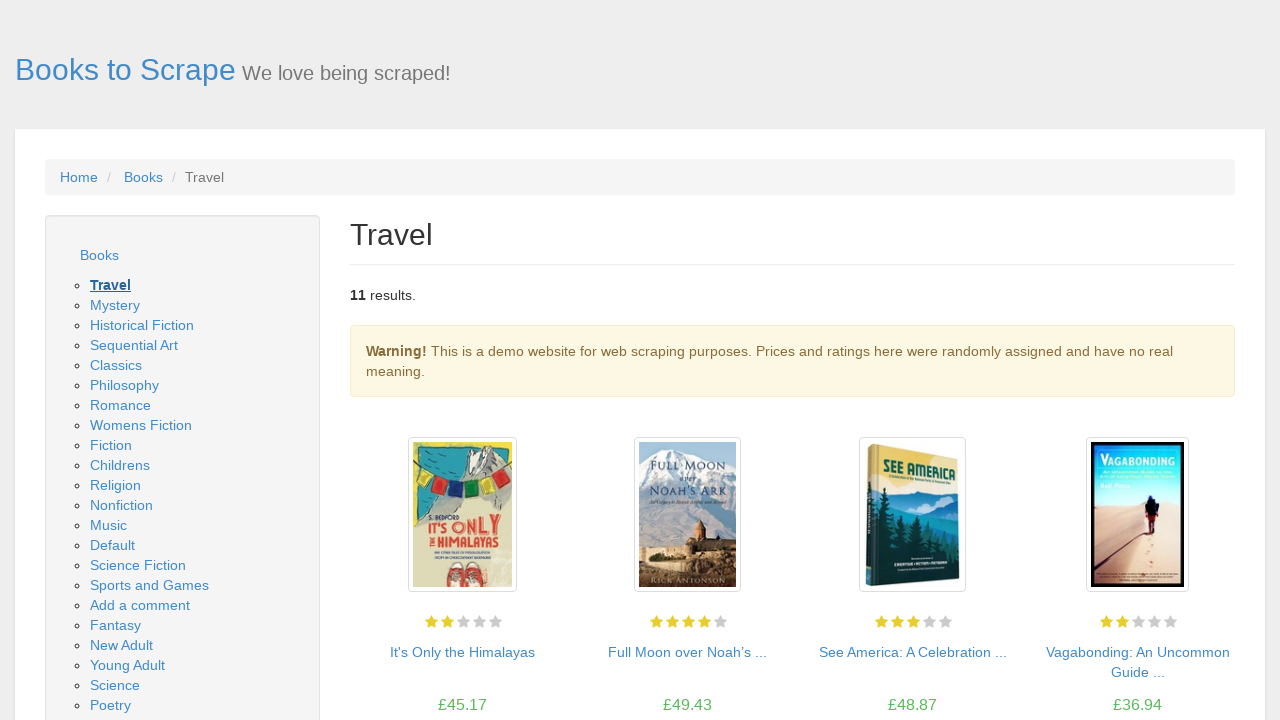

Located all book availability elements
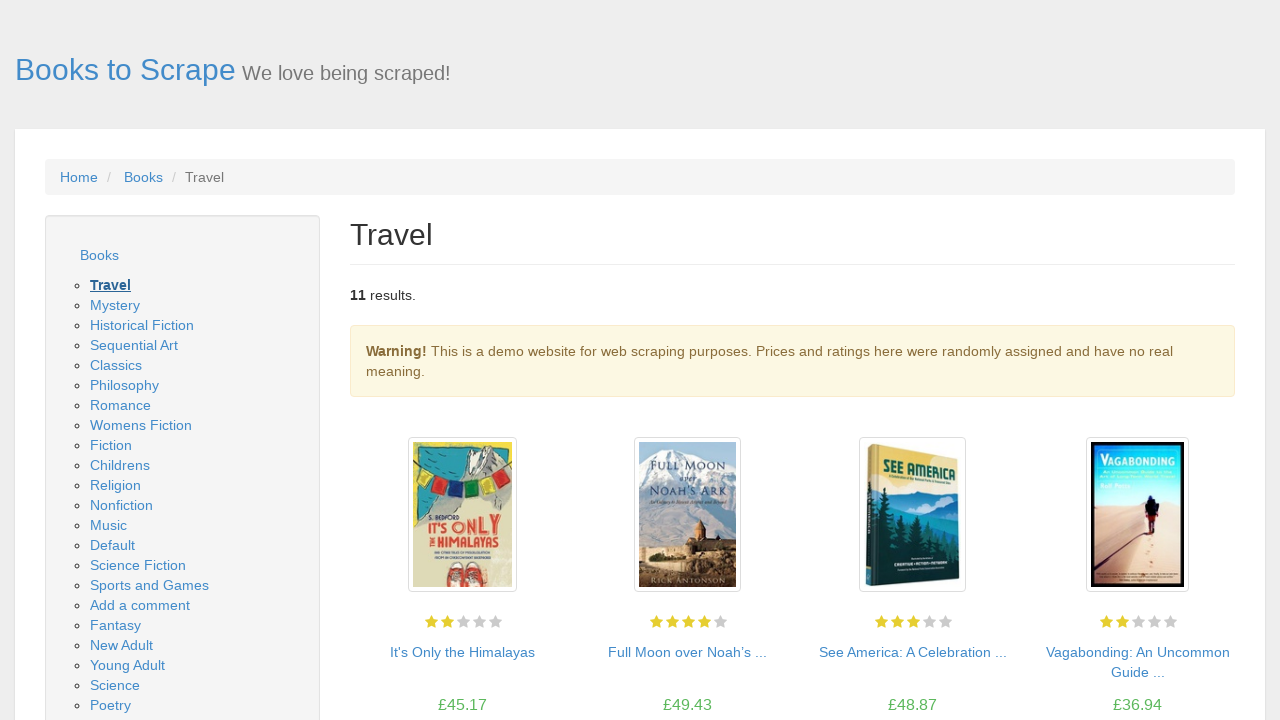

Verified that book availability information is displayed
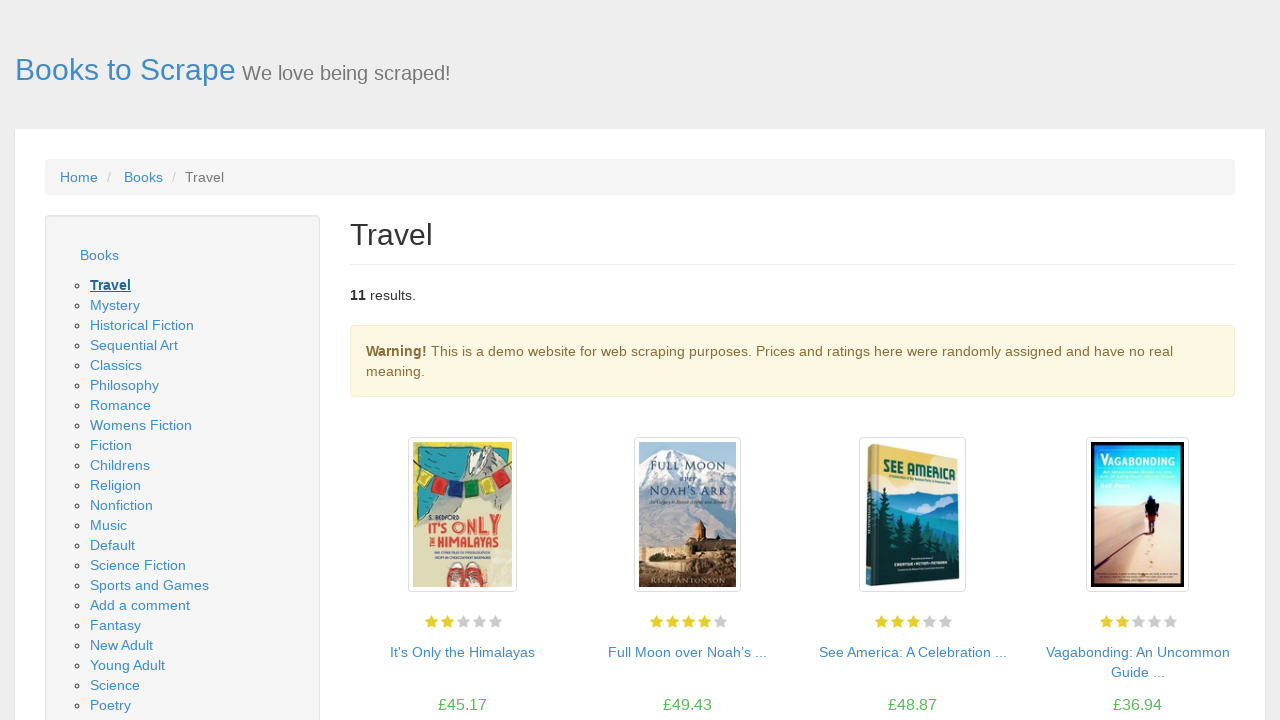

Located all book star rating elements
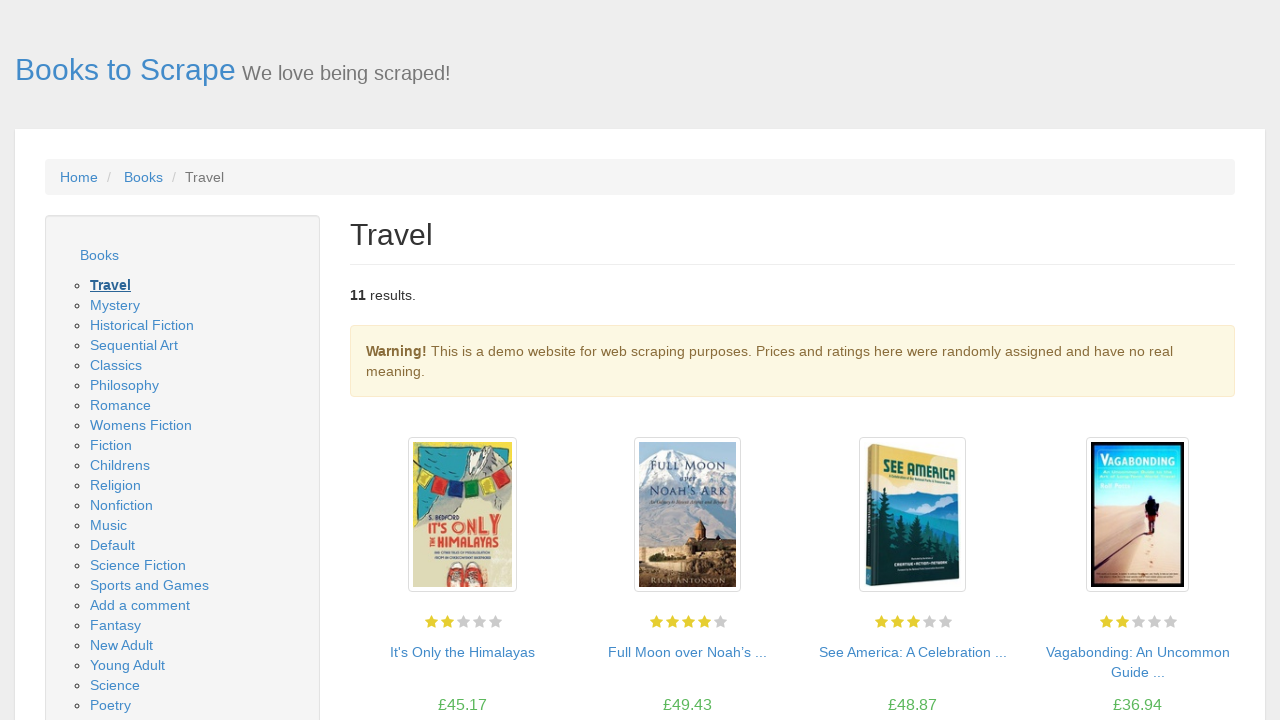

Verified that book star ratings are displayed
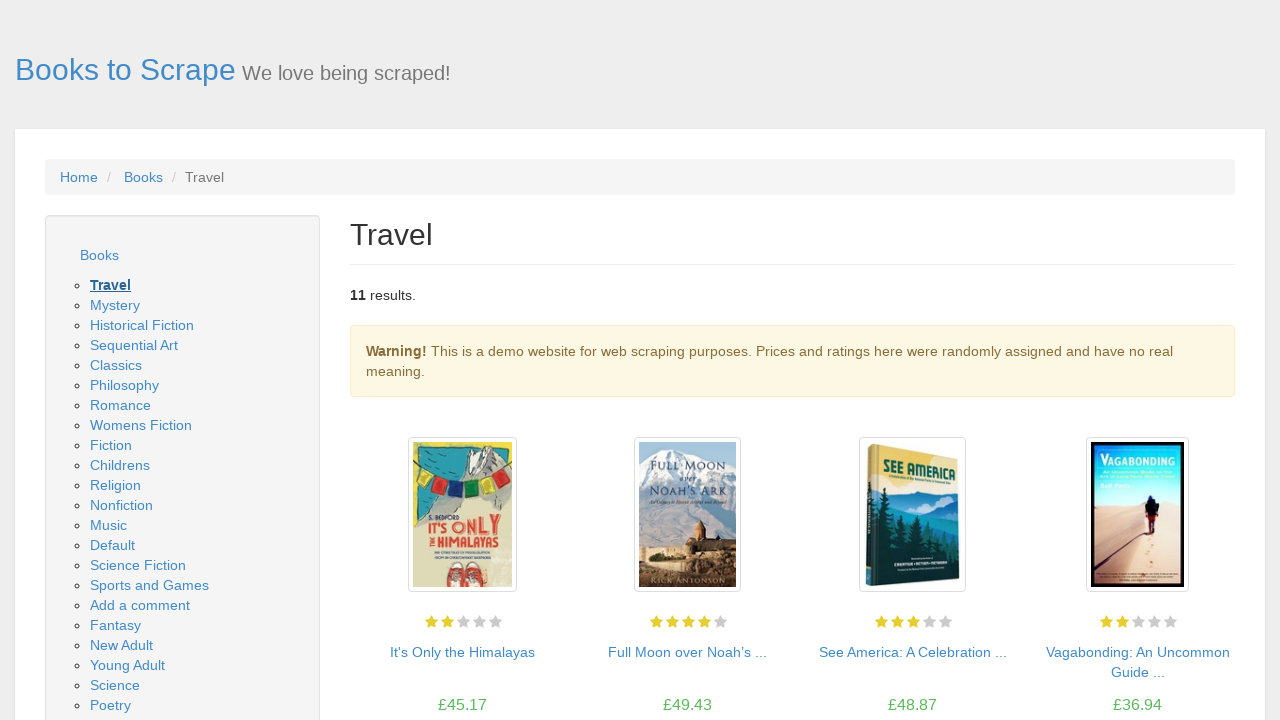

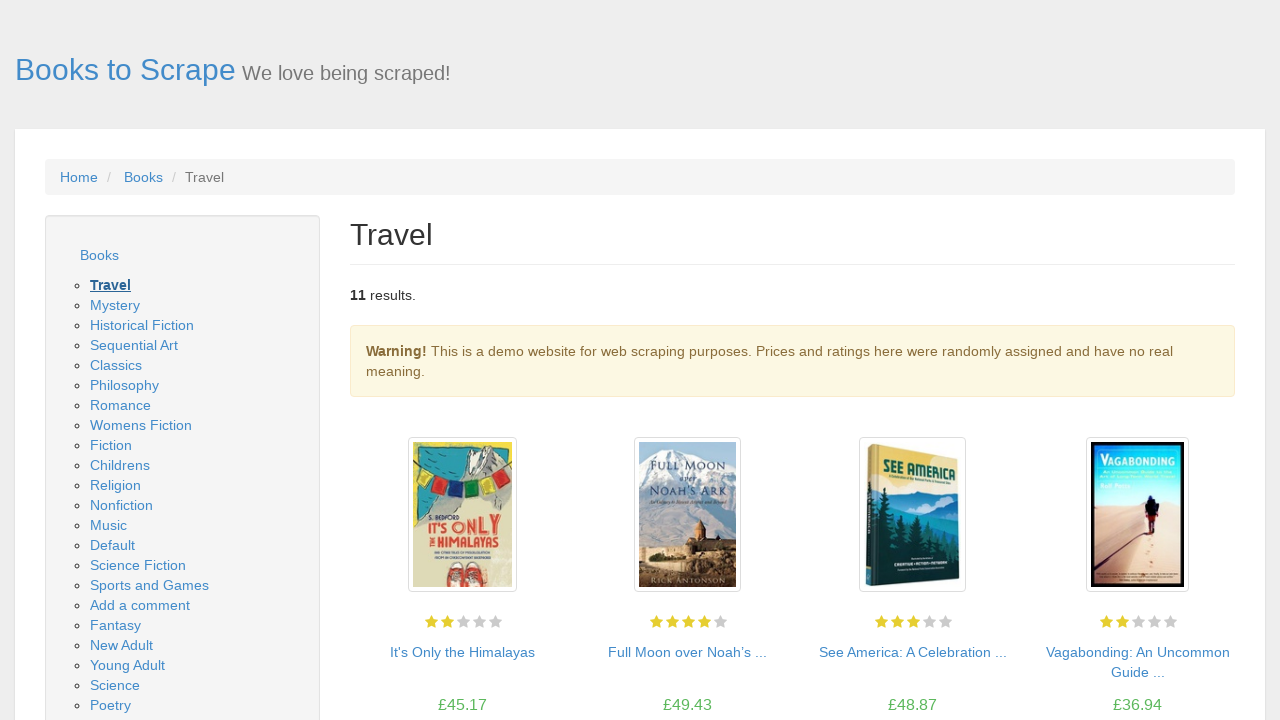